Tests modal dialog handling by waiting for a modal to appear and clicking the close button

Starting URL: http://the-internet.herokuapp.com/entry_ad

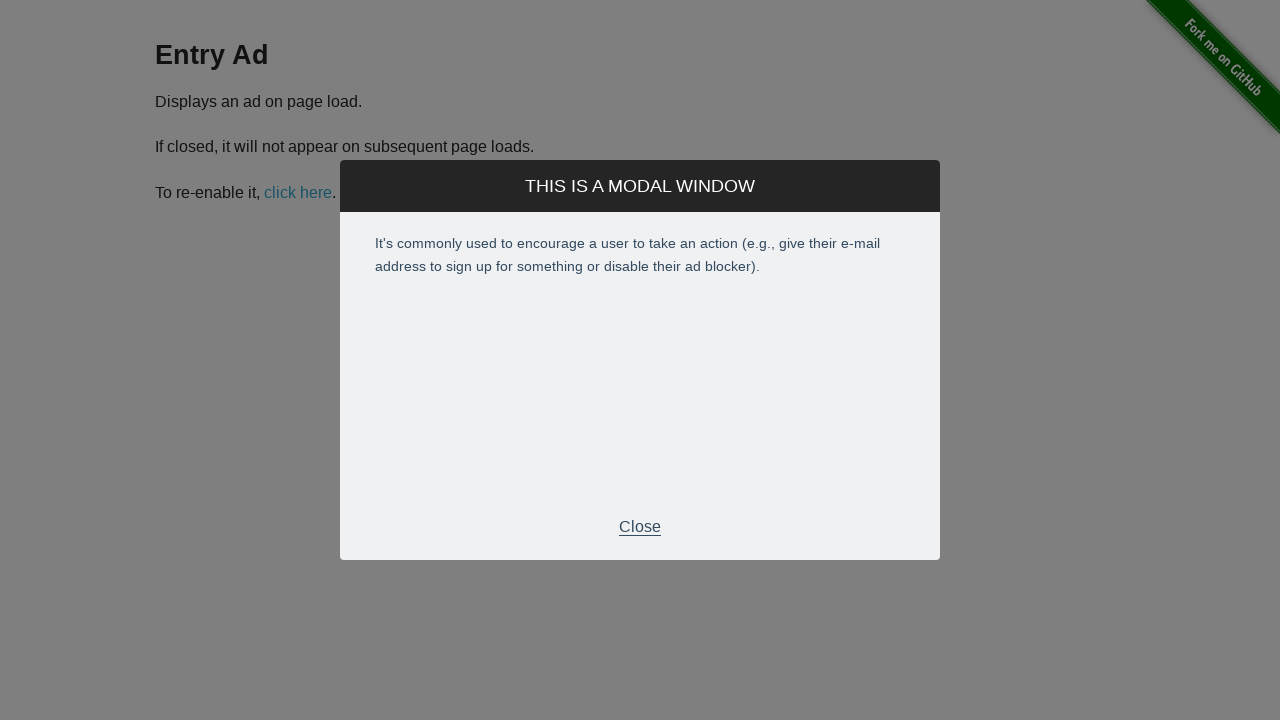

Modal dialog appeared and became visible
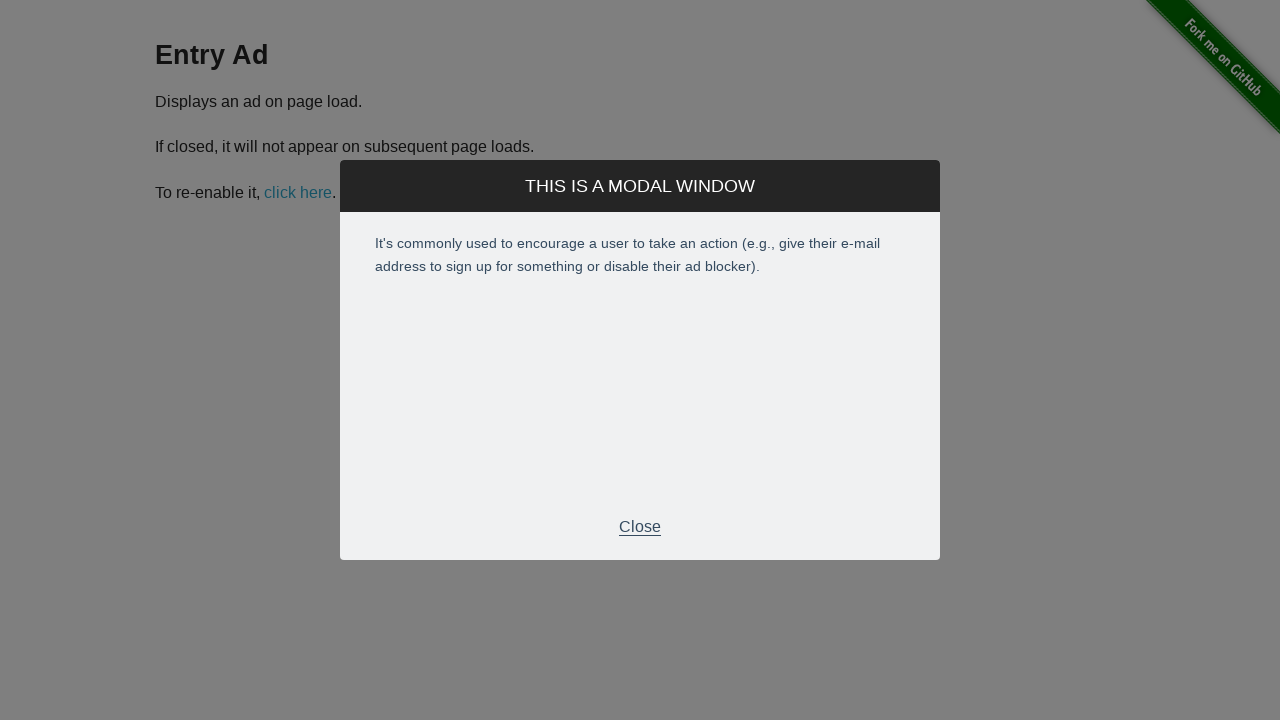

Clicked the Close button in the modal dialog at (640, 527) on xpath=//div[@id='modal']//p[contains(text(), 'Close')]
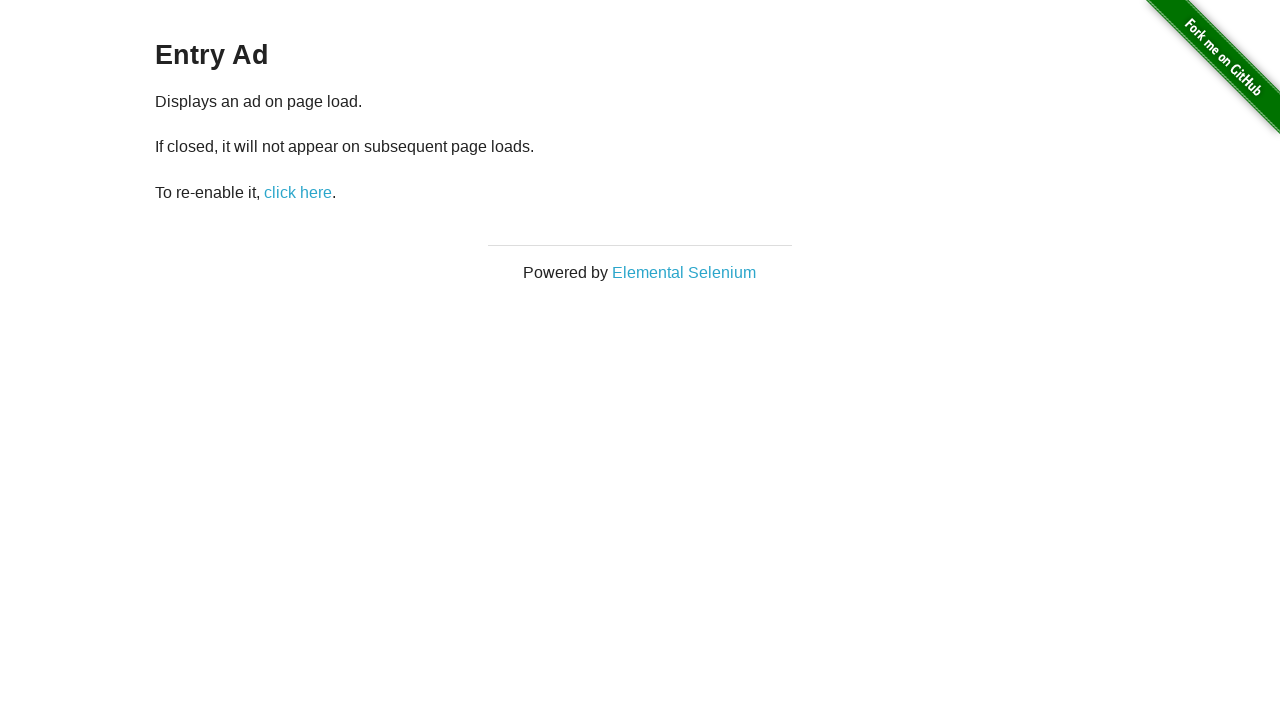

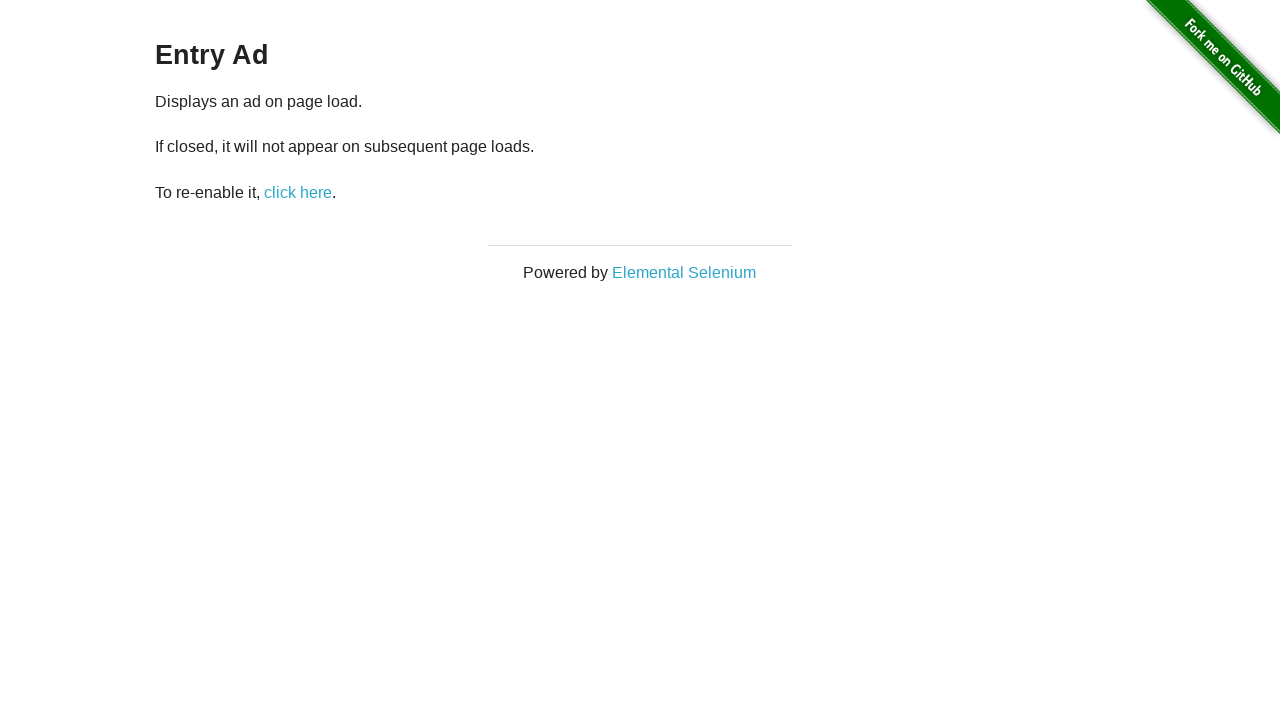